Tests keyboard modifier key functionality by performing a Ctrl+Click action on a link, which typically opens the link in a new tab

Starting URL: https://omayo.blogspot.com/p/page3.html

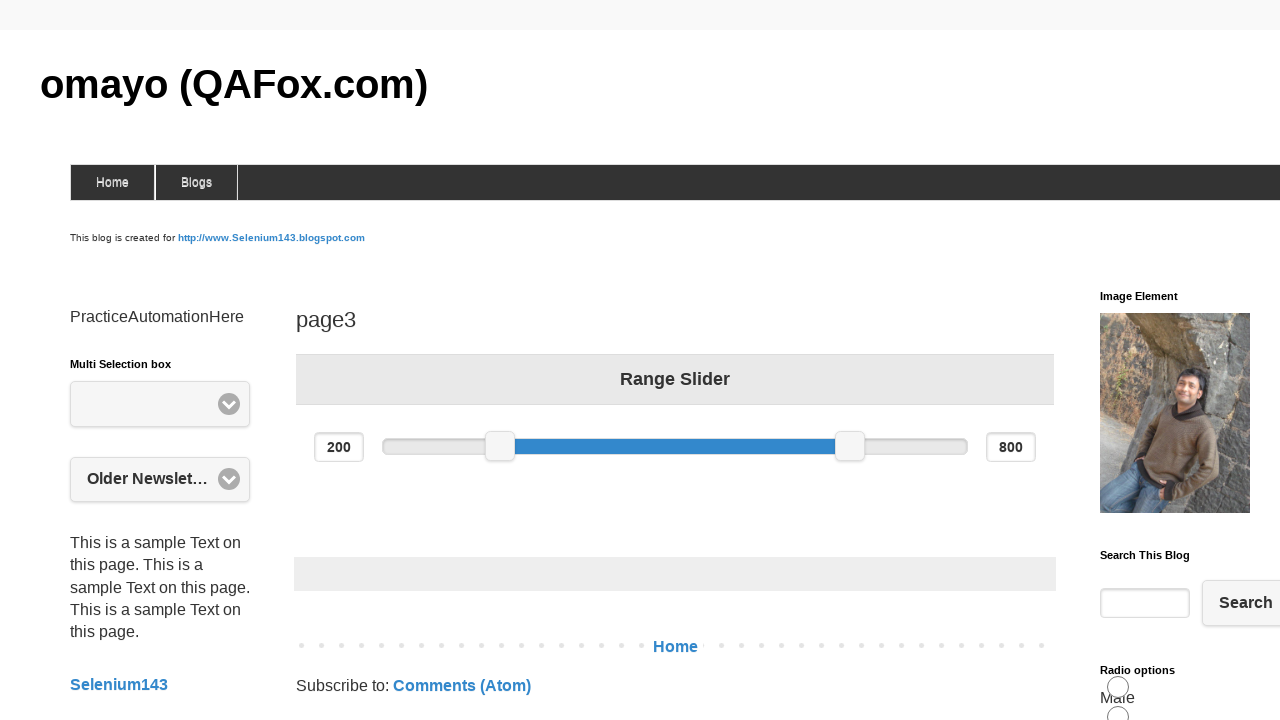

Navigated to https://omayo.blogspot.com/p/page3.html
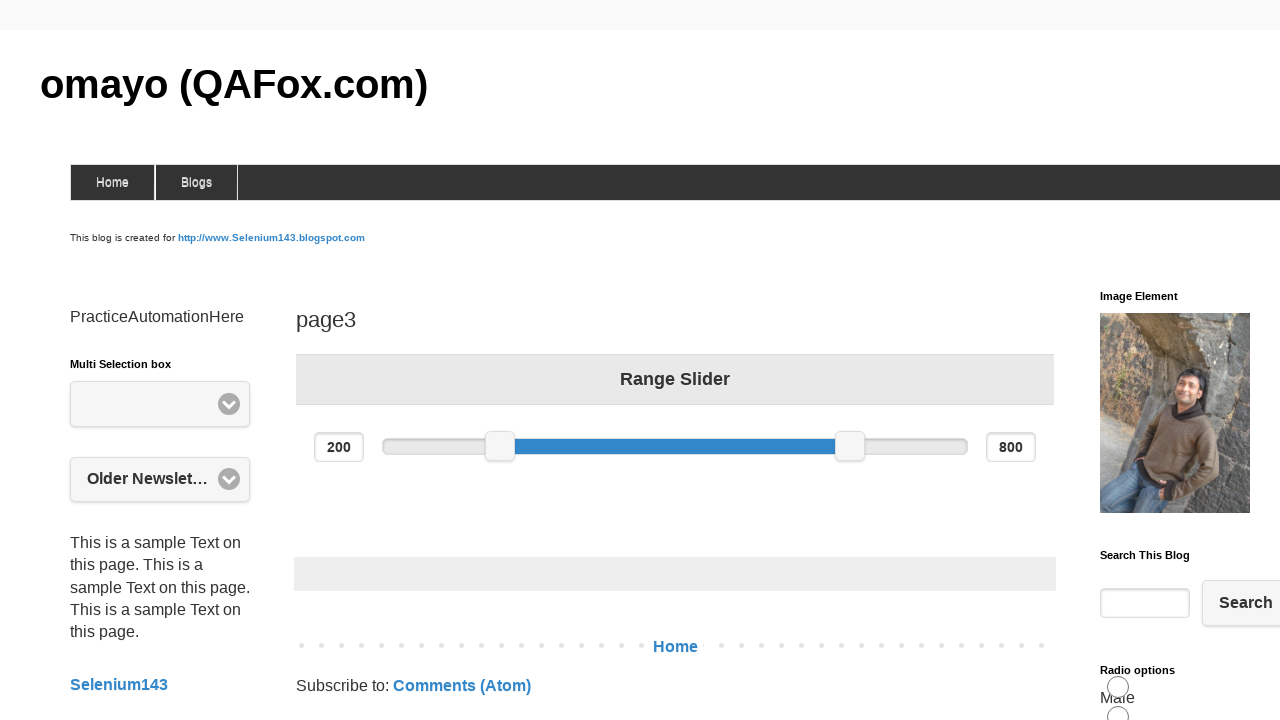

Located the 'compendiumdev' link element
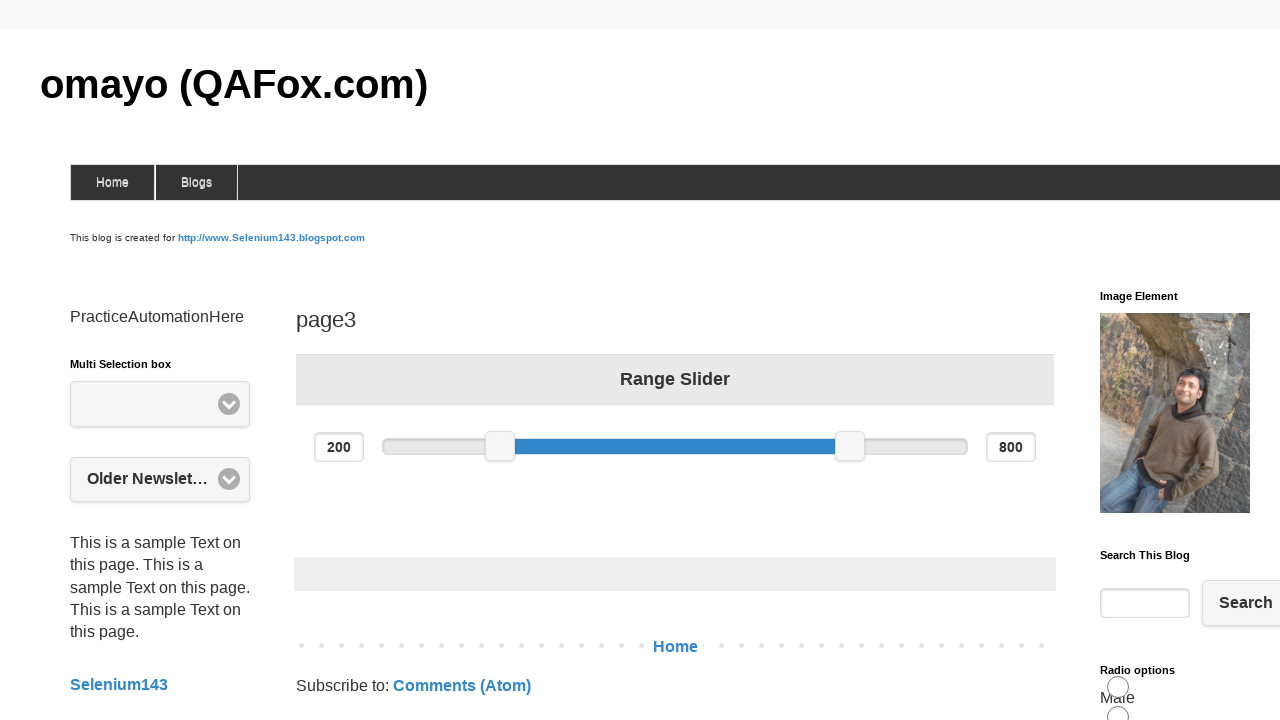

Performed Ctrl+Click on the 'compendiumdev' link to open in new tab at (1184, 361) on a:text('compendiumdev')
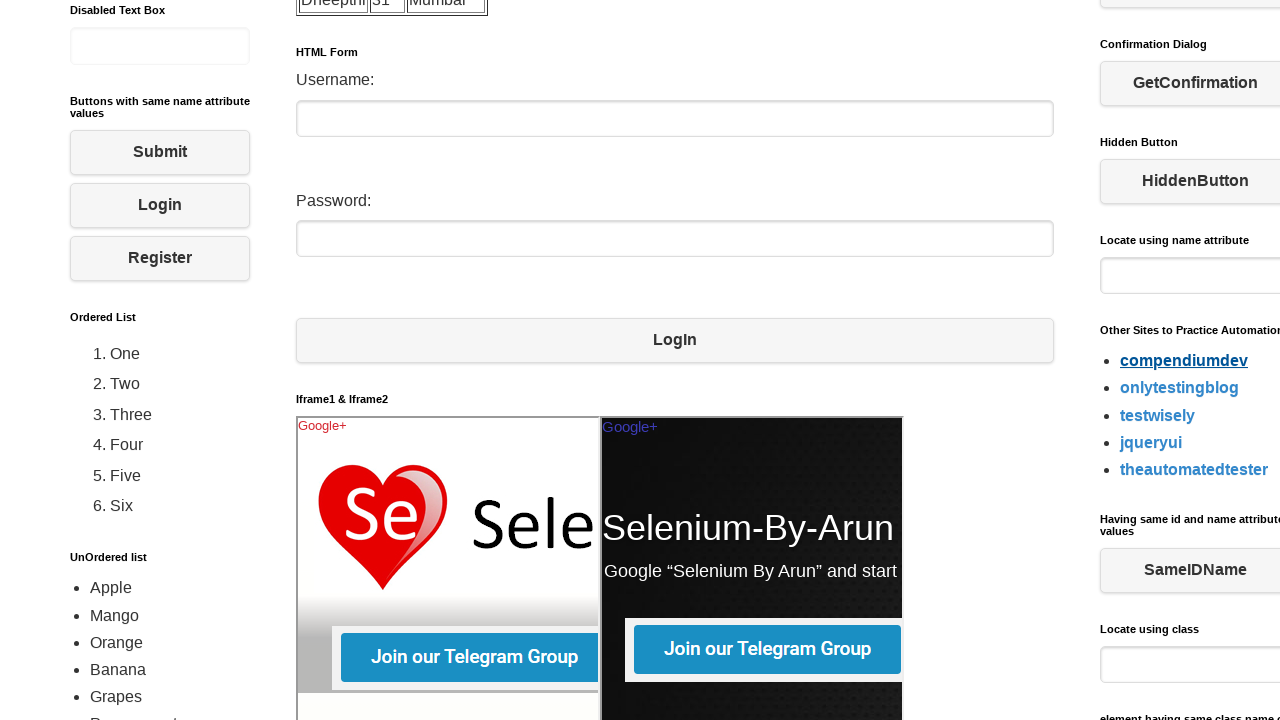

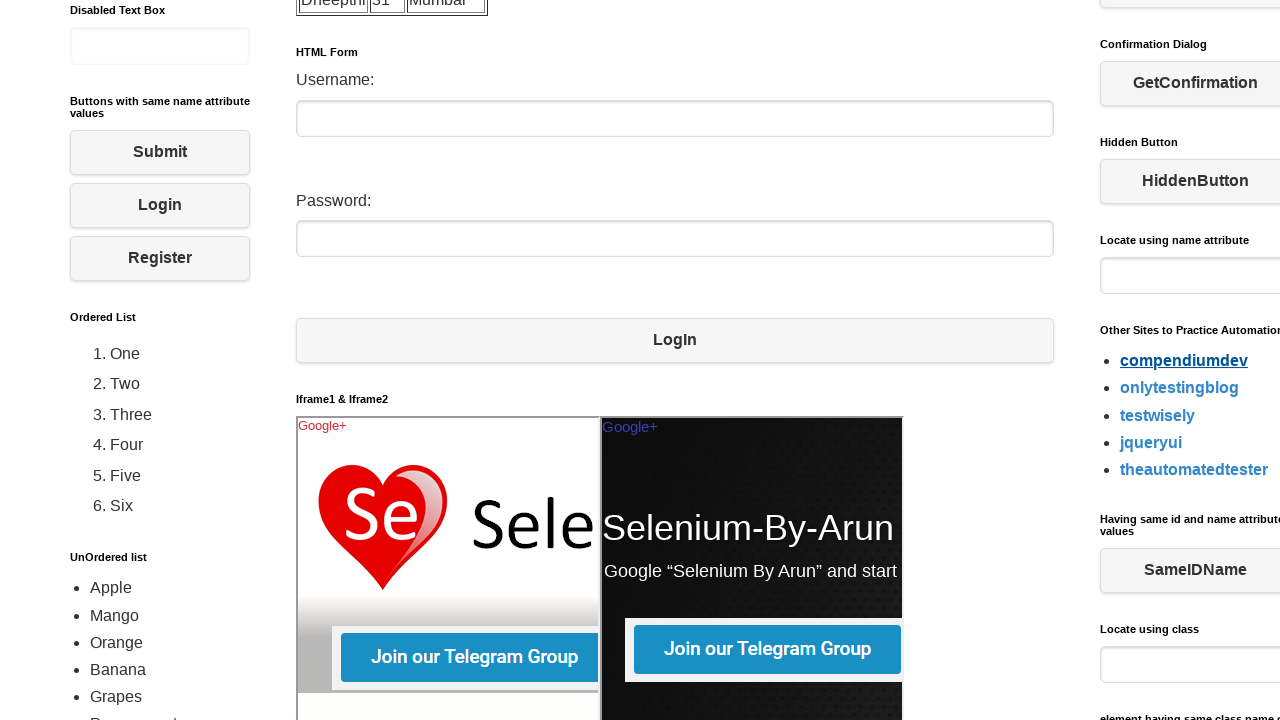